Tests the Radio Button functionality by clicking on Radio Button field, selecting the Yes radio button, and verifying the selection confirmation appears.

Starting URL: https://demoqa.com/elements

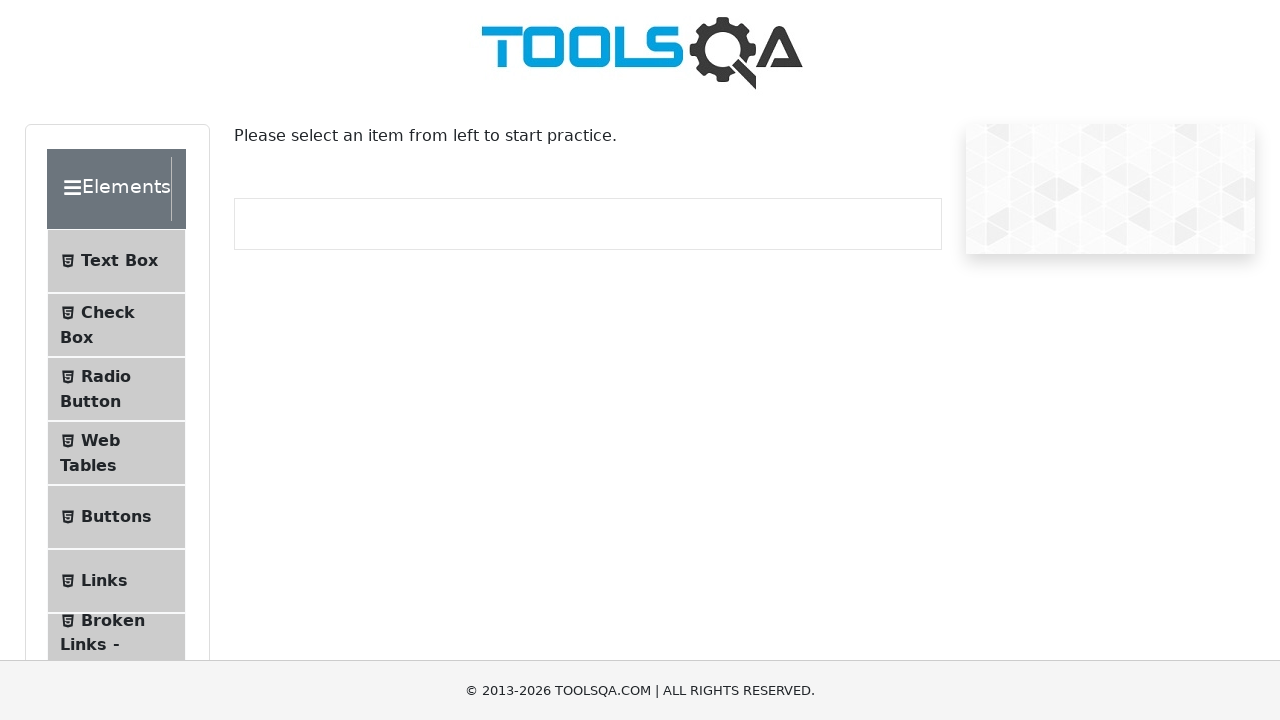

Radio Button menu item loaded
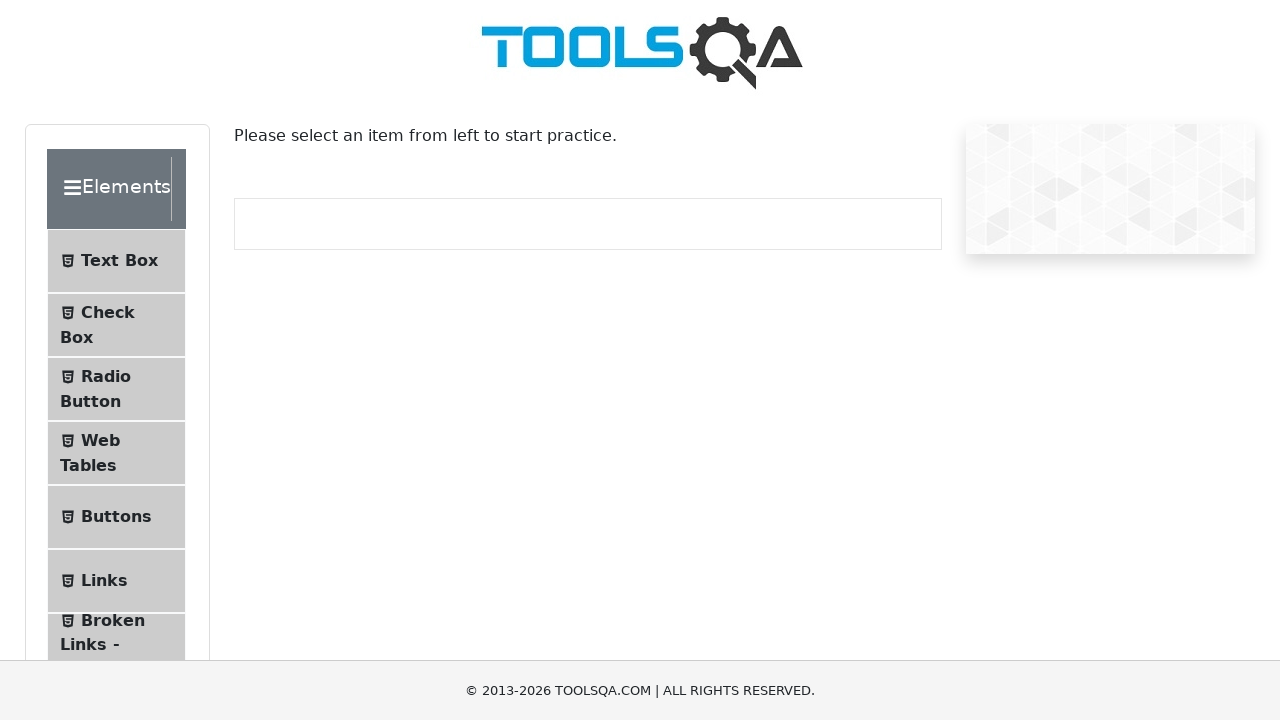

Clicked on Radio Button menu item at (106, 376) on text=Radio Button
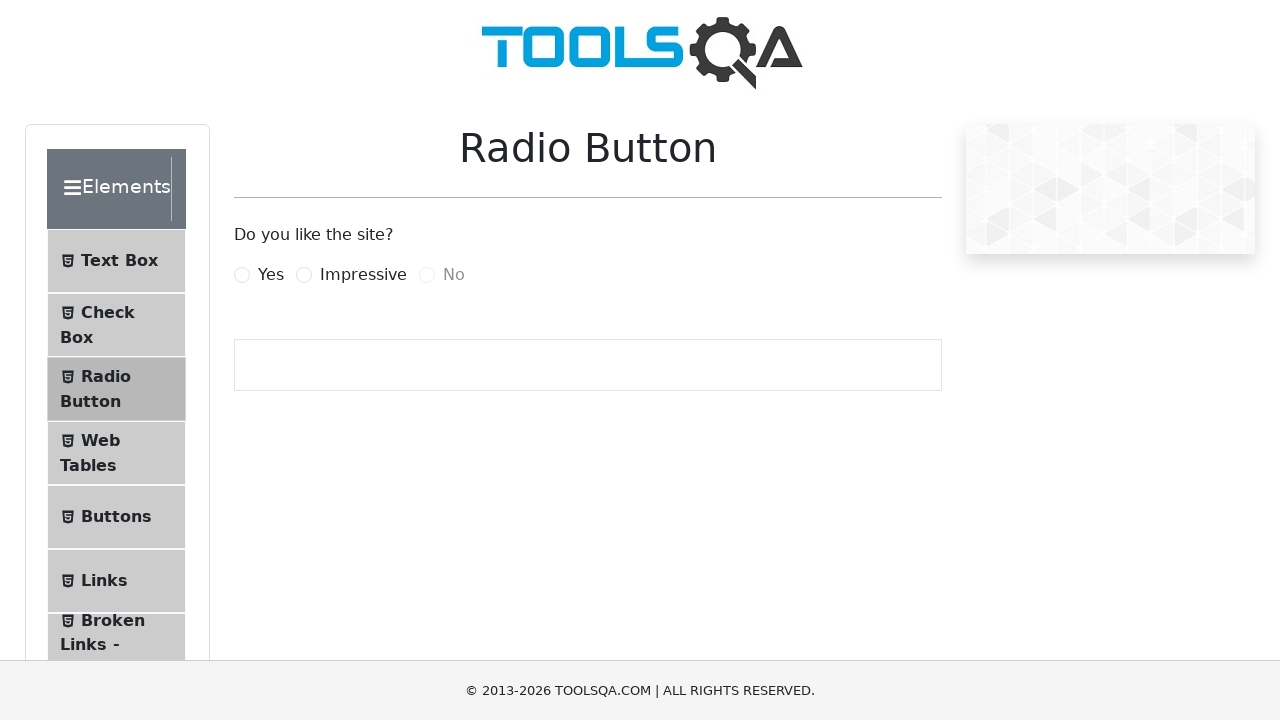

Yes radio button option loaded
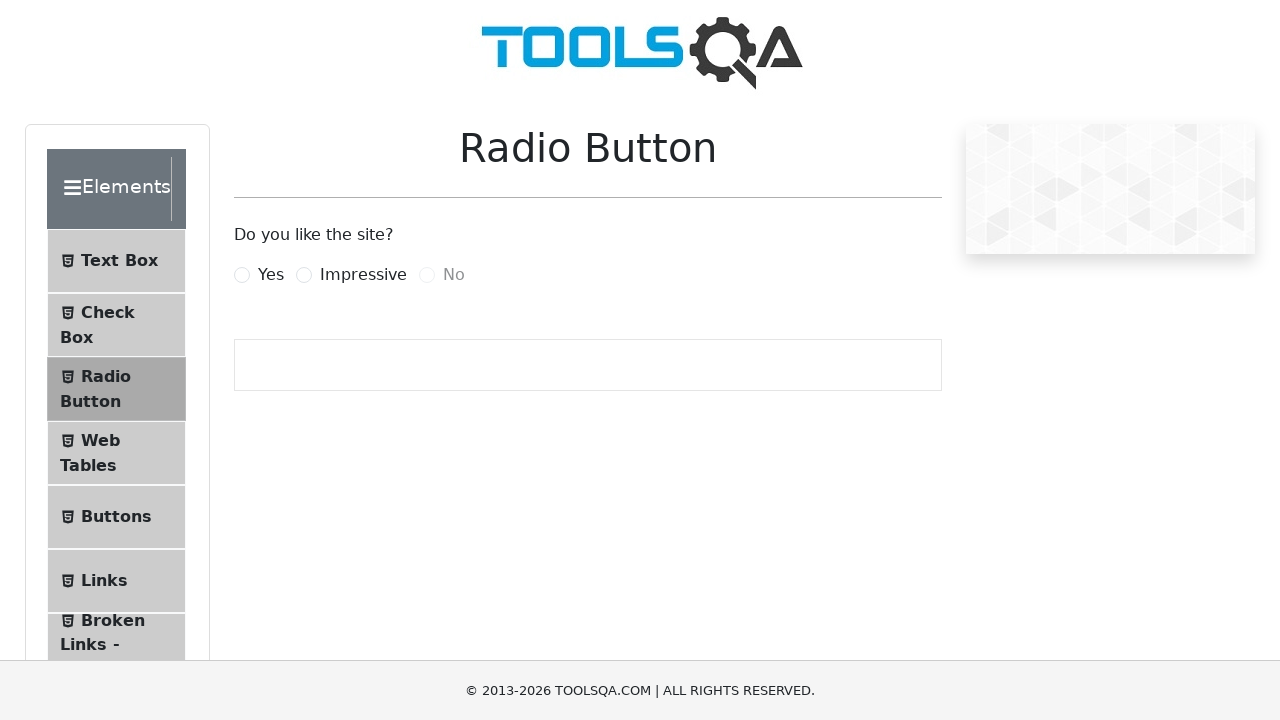

Clicked on Yes radio button at (271, 275) on label[for='yesRadio']
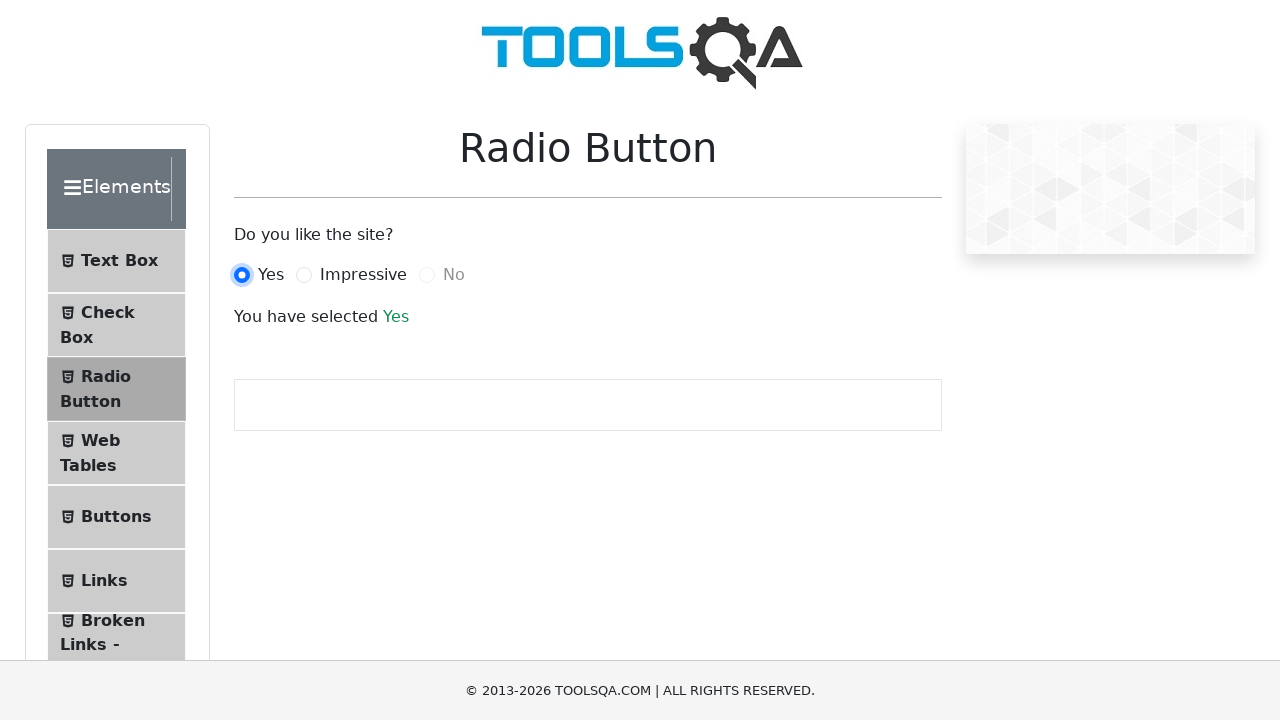

Selection confirmation message appeared
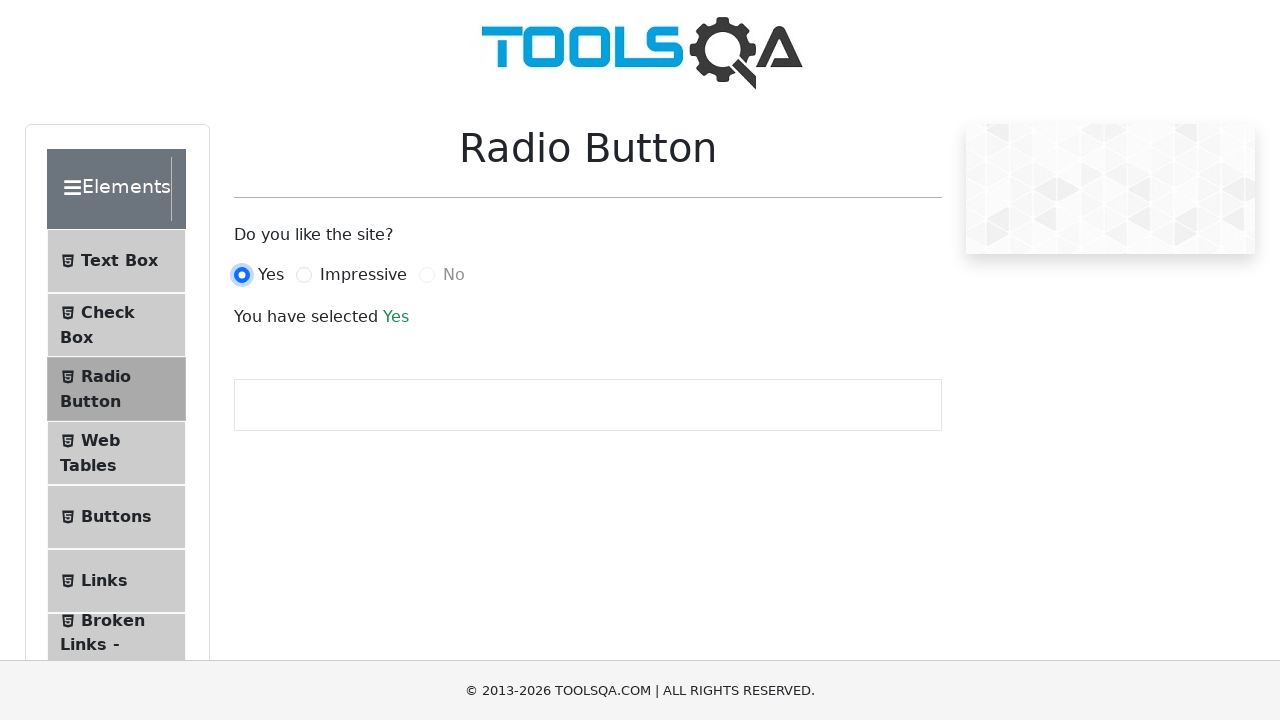

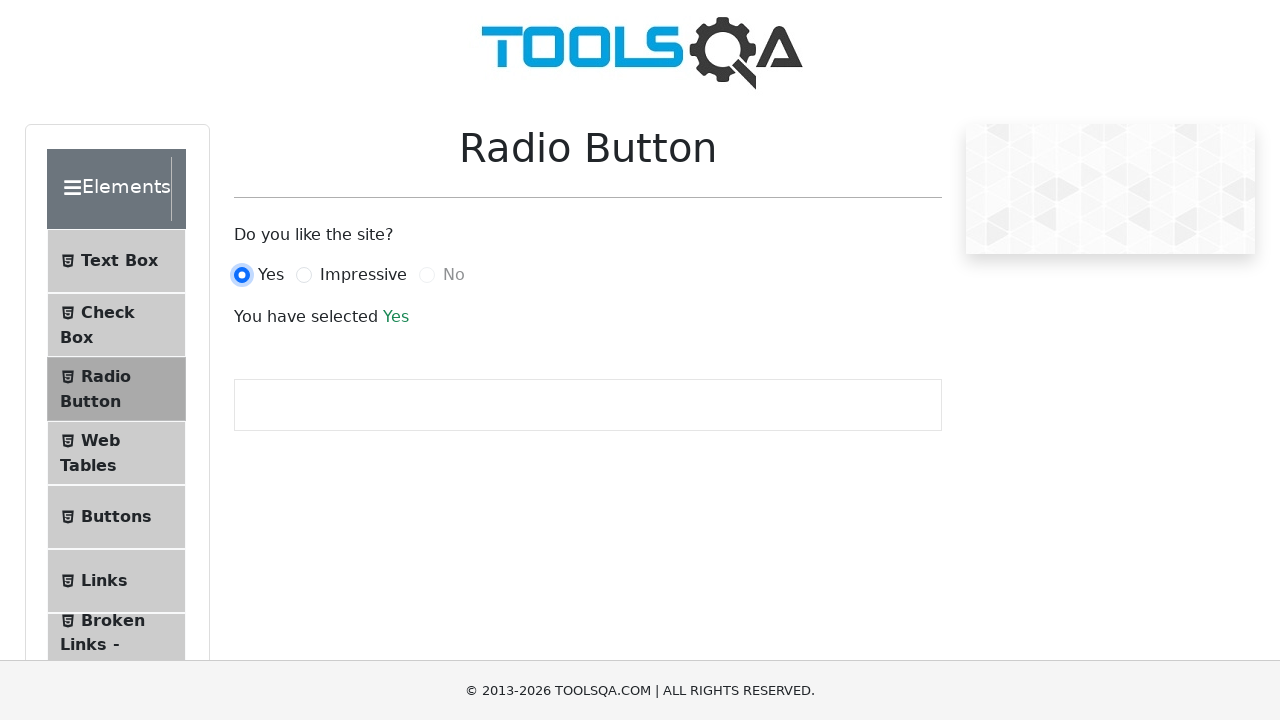